Tests an e-commerce flow by searching for products, adding a specific item to cart, and proceeding through checkout

Starting URL: https://rahulshettyacademy.com/seleniumPractise/#/

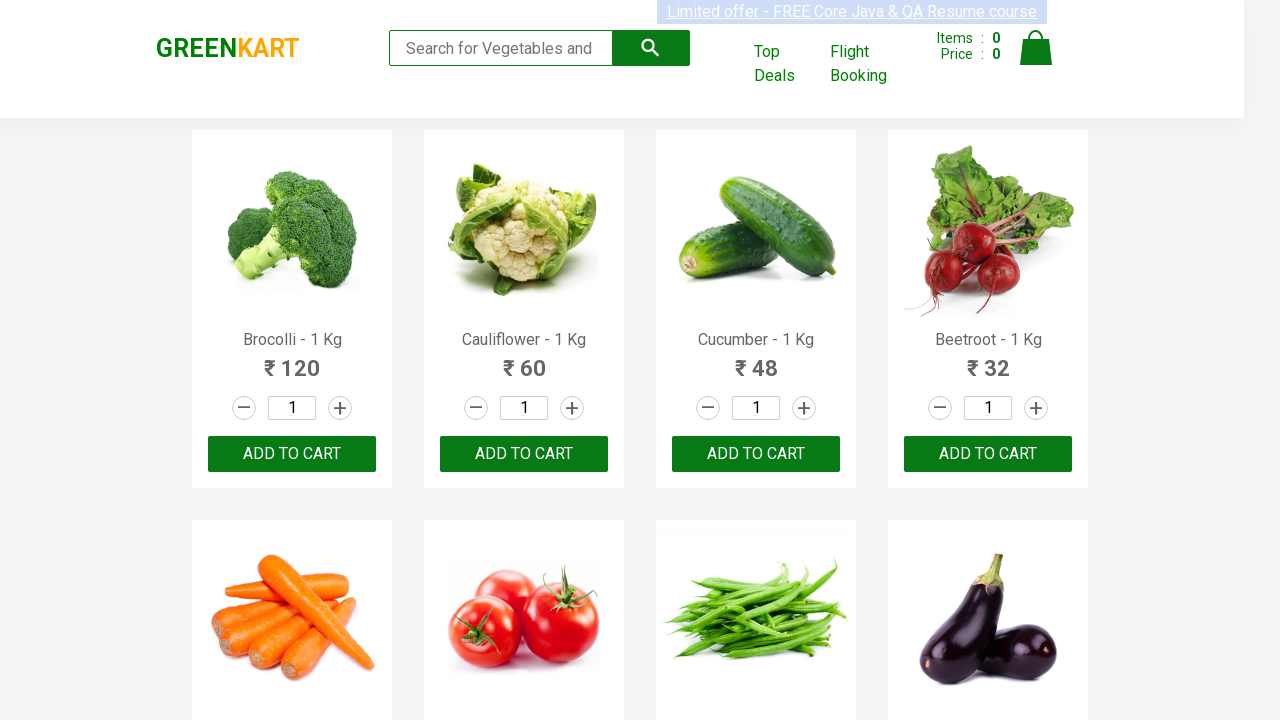

Filled search field with 'ca' to search for products on .search-keyword
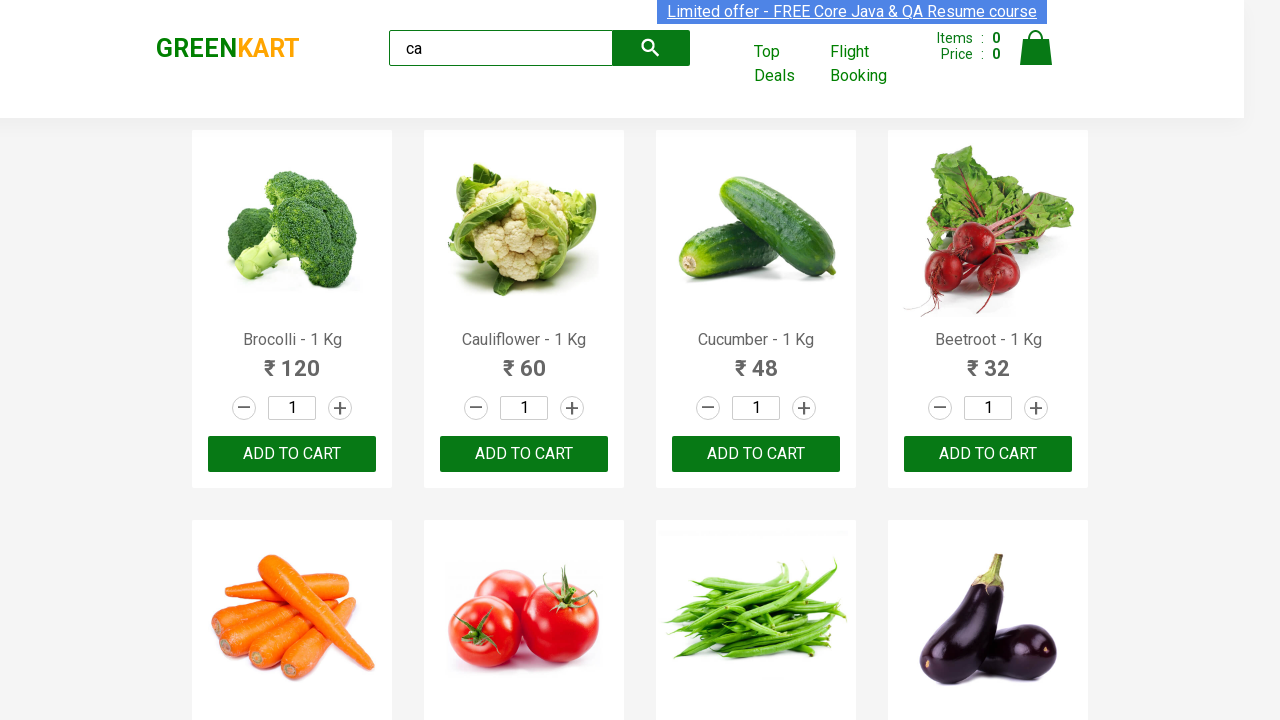

Waited 2 seconds for products to load after search
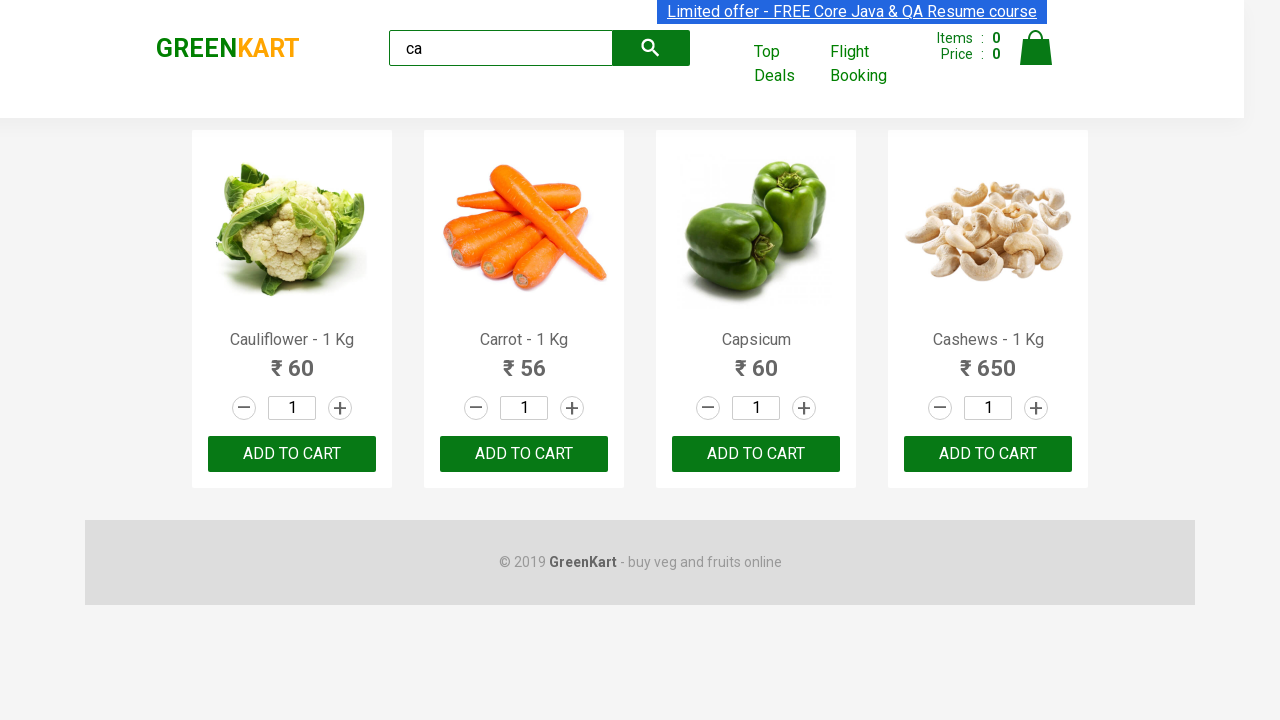

Retrieved all product elements from the search results
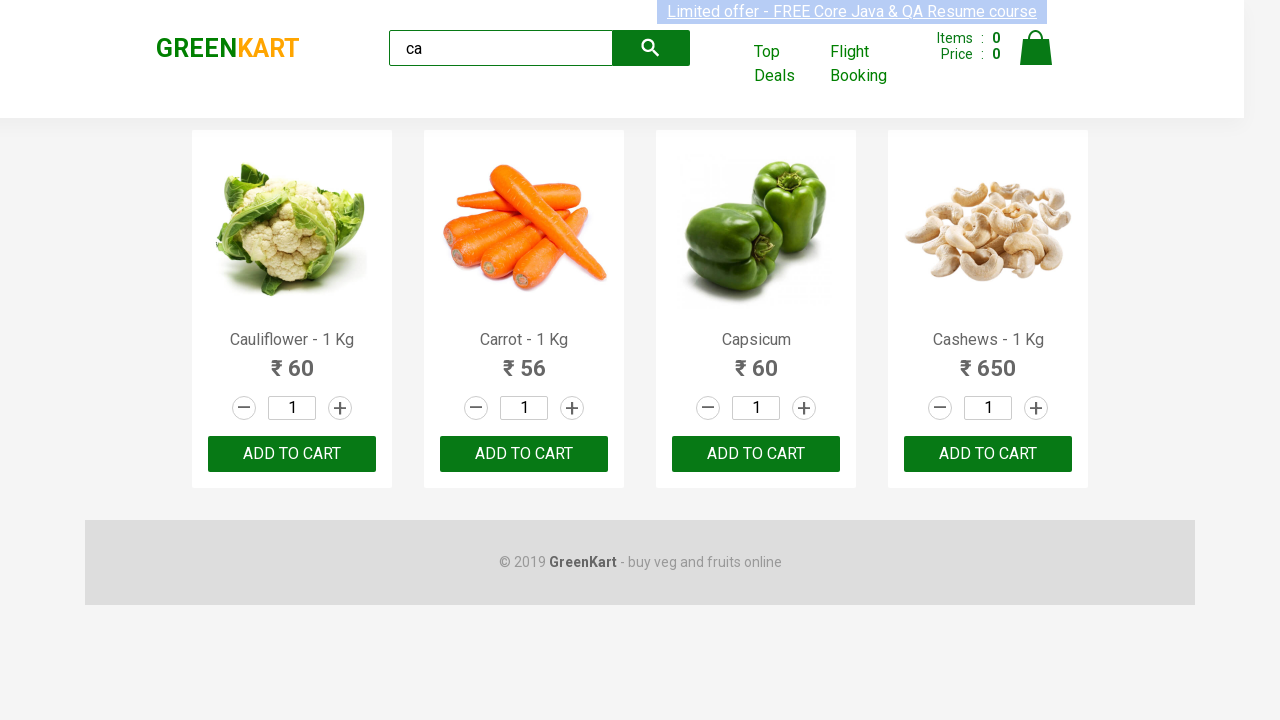

Retrieved product name: Cauliflower - 1 Kg
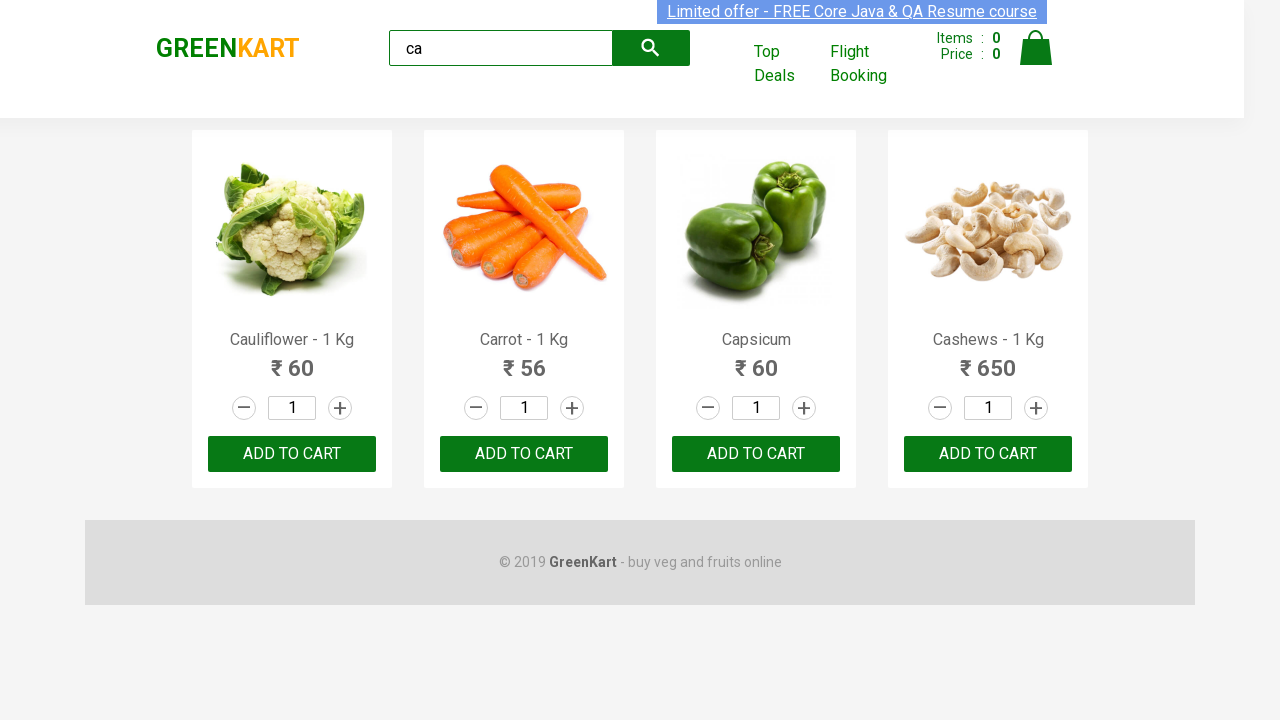

Retrieved product name: Carrot - 1 Kg
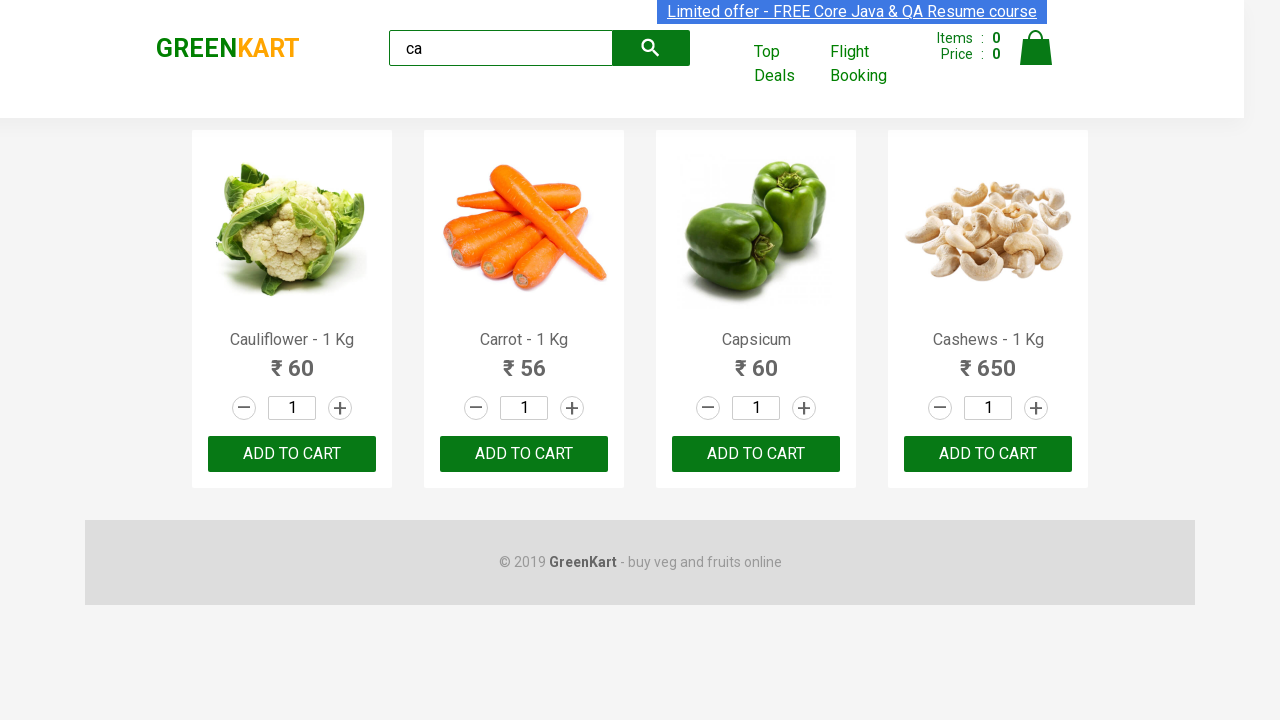

Retrieved product name: Capsicum
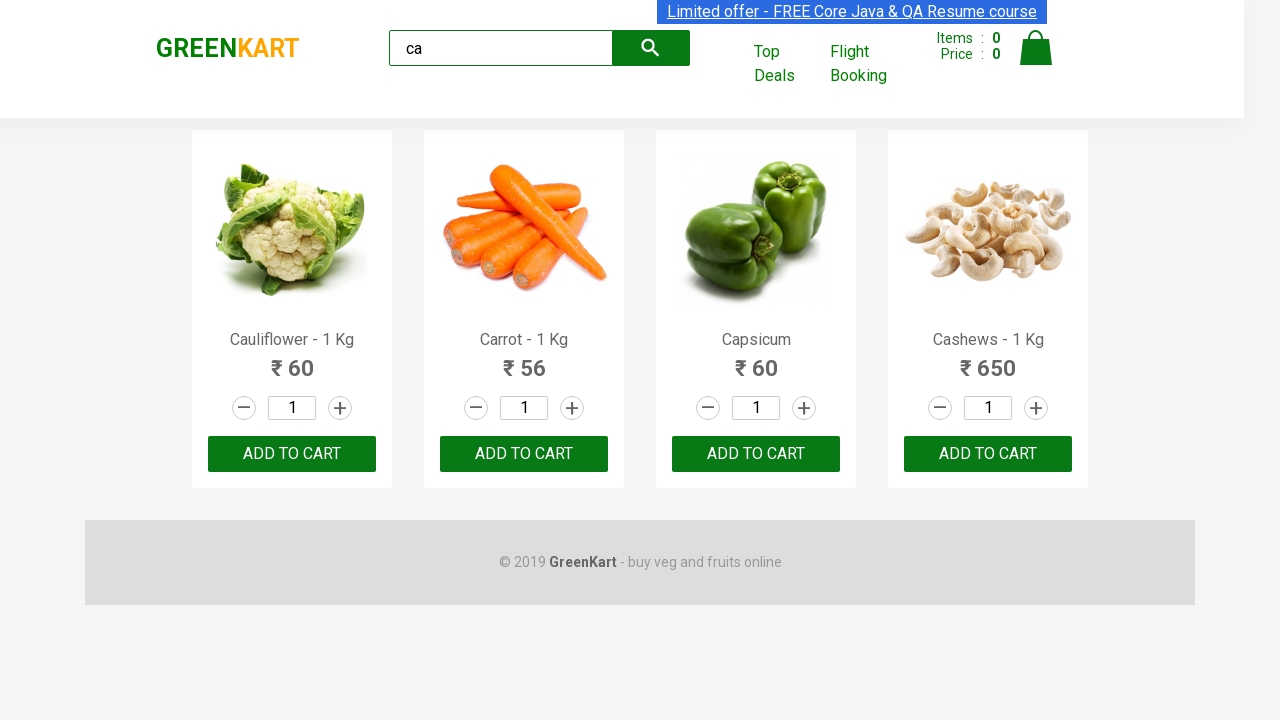

Retrieved product name: Cashews - 1 Kg
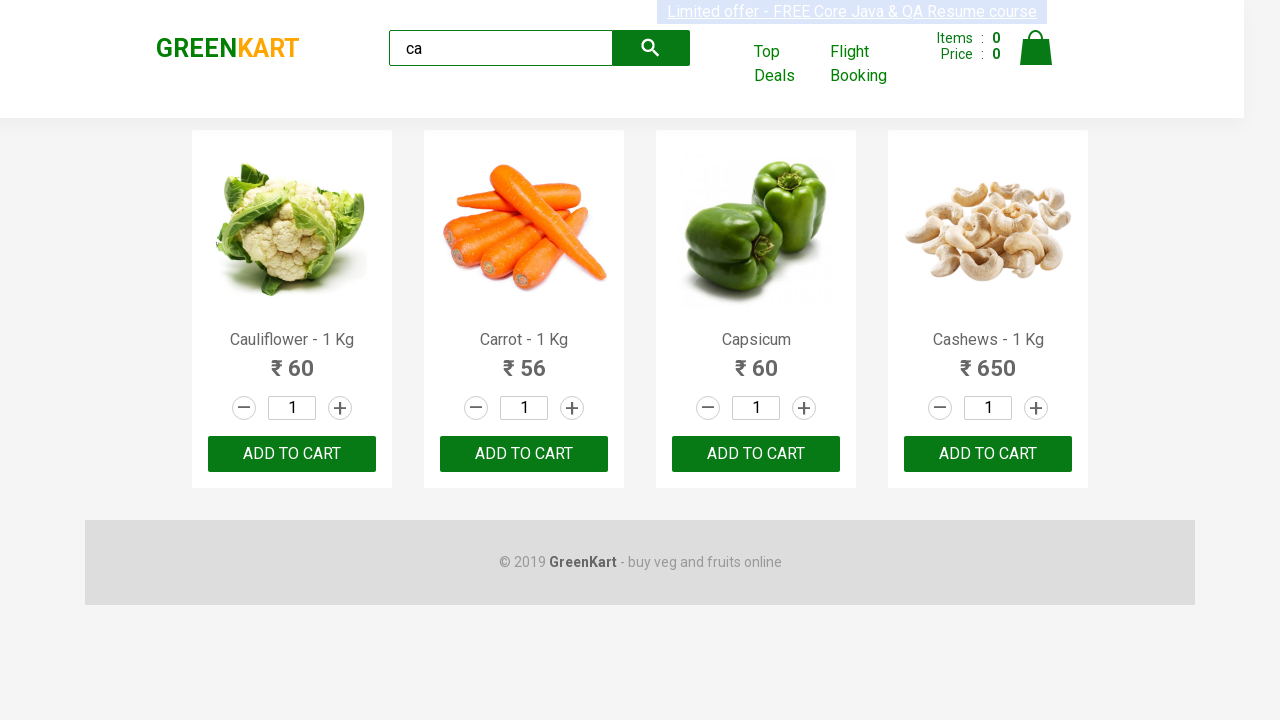

Clicked 'Add to cart' button for Cashews product at (988, 454) on .products .product >> nth=3 >> button
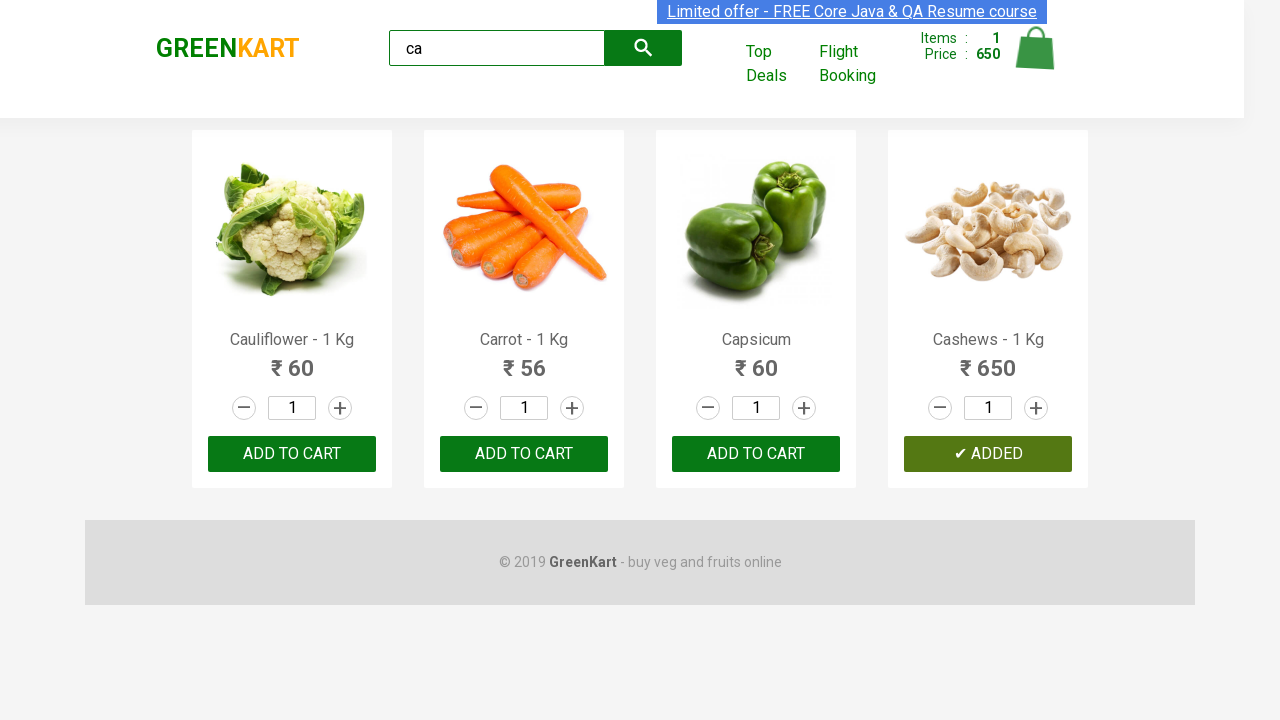

Clicked on cart icon to view shopping cart at (1036, 48) on .cart-icon > img
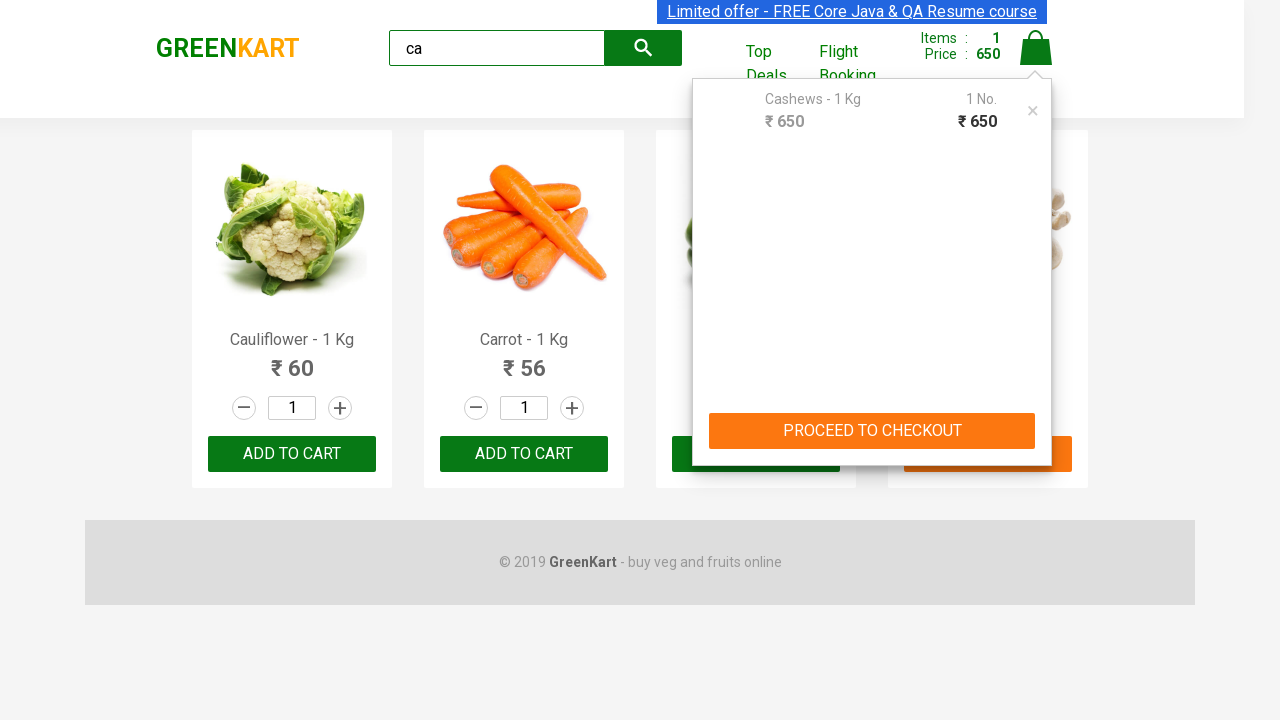

Clicked 'PROCEED TO CHECKOUT' button to advance to checkout at (872, 431) on internal:text="PROCEED TO CHECKOUT"i
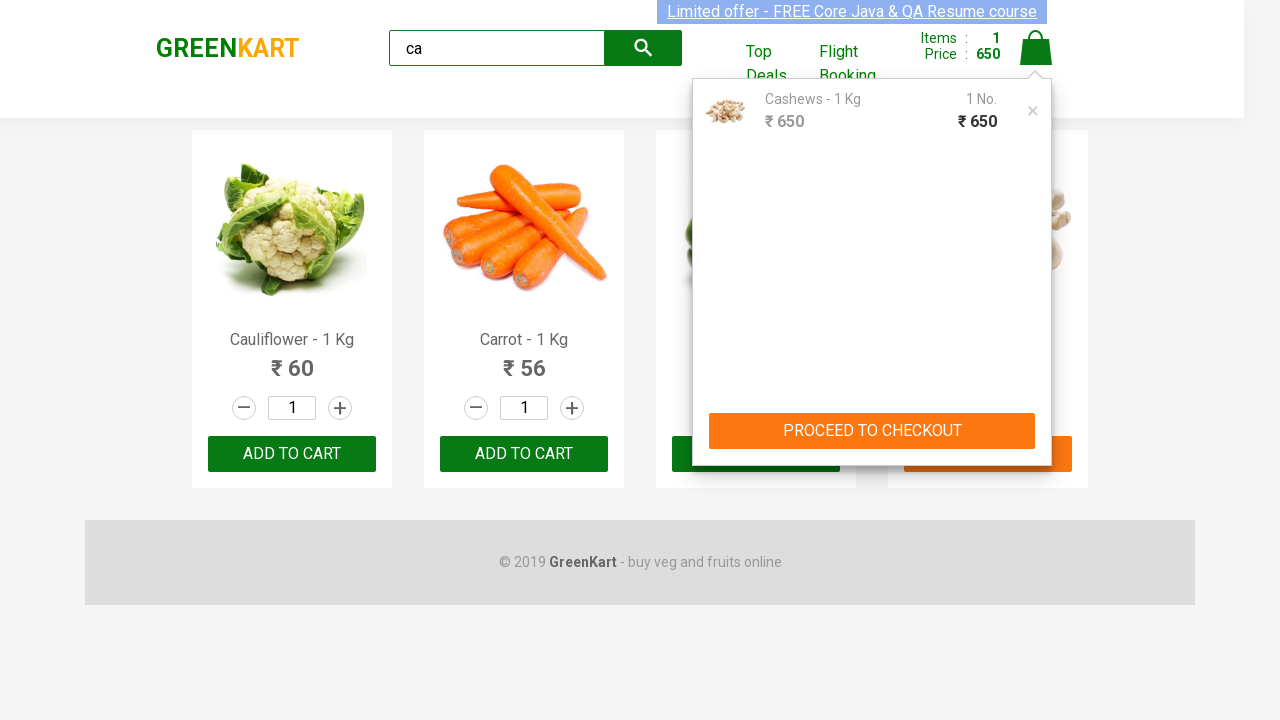

Clicked 'Place Order' button to complete the purchase at (1036, 420) on internal:text="Place Order"i
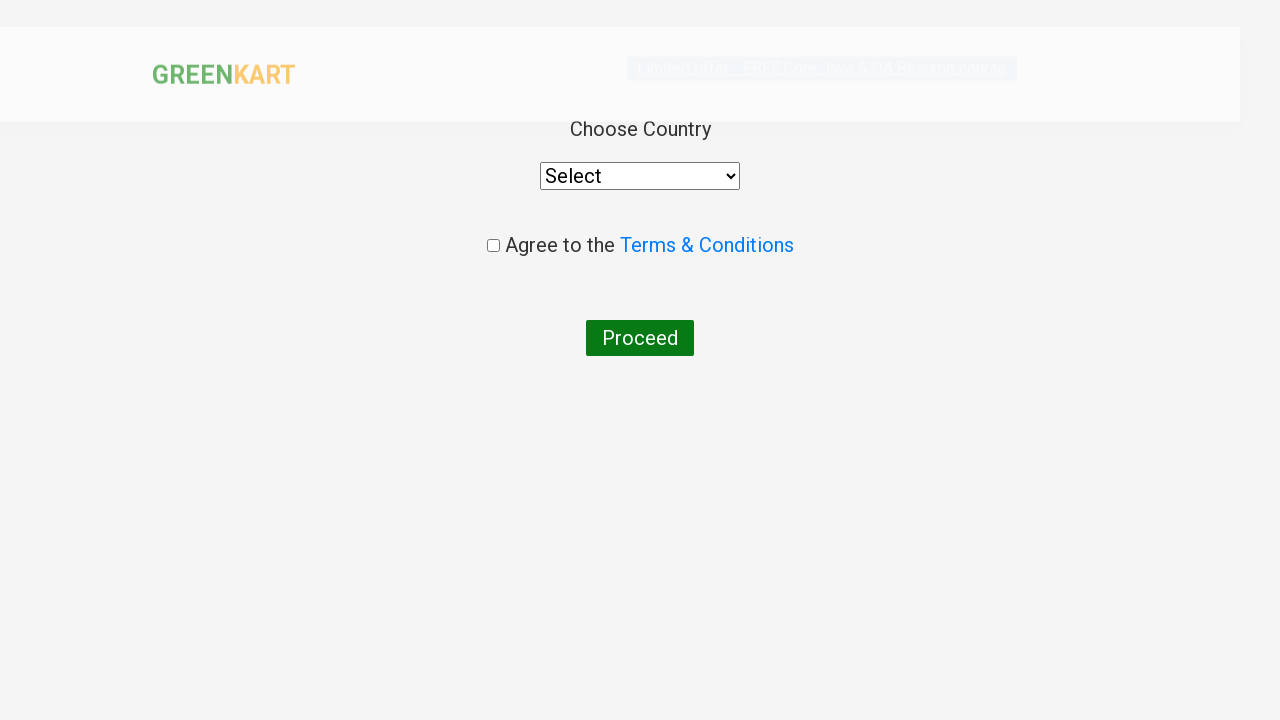

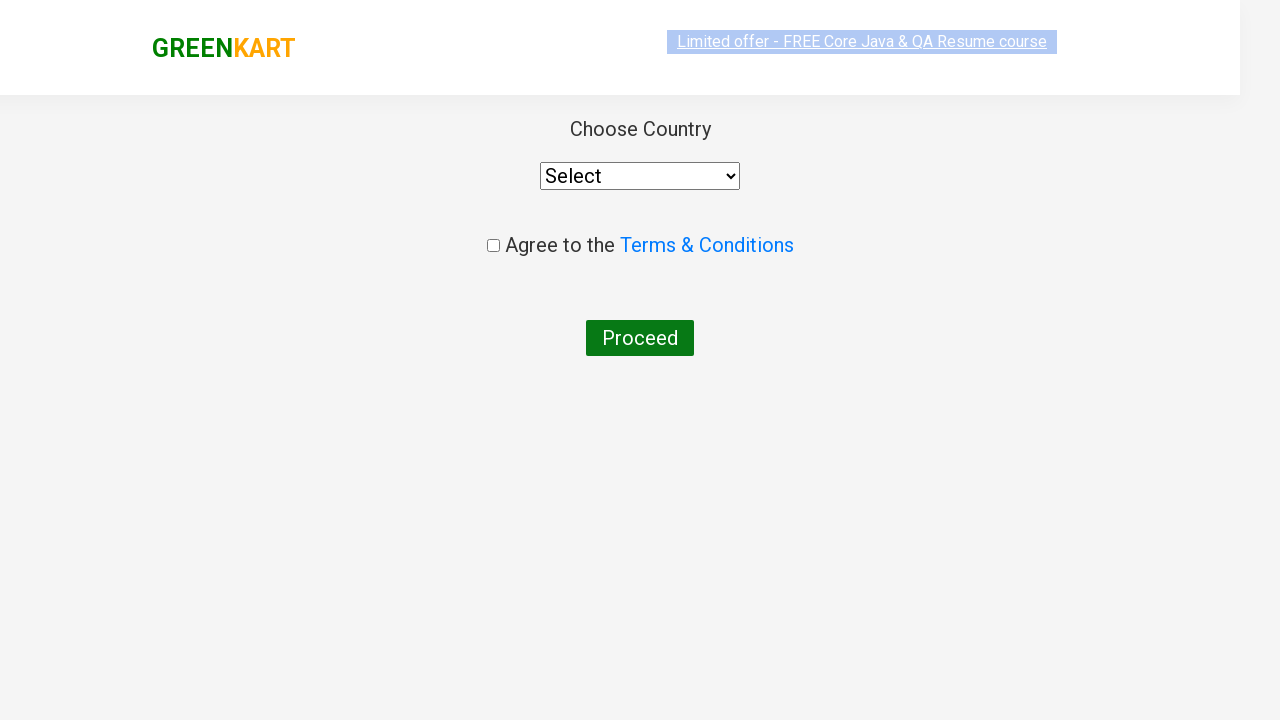